Tests web element interactions on a demo text box form by finding input elements and filling them with text values, then verifying element attributes.

Starting URL: https://demoqa.com/text-box

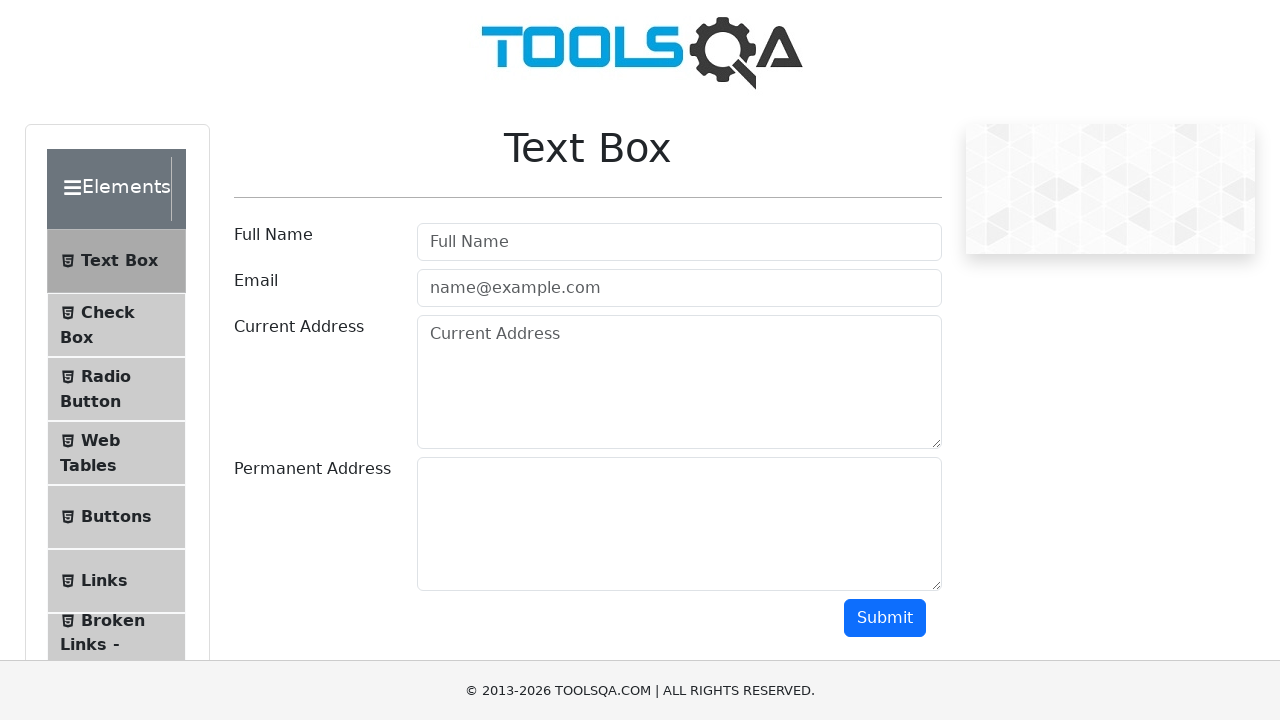

Retrieved all input elements on the page
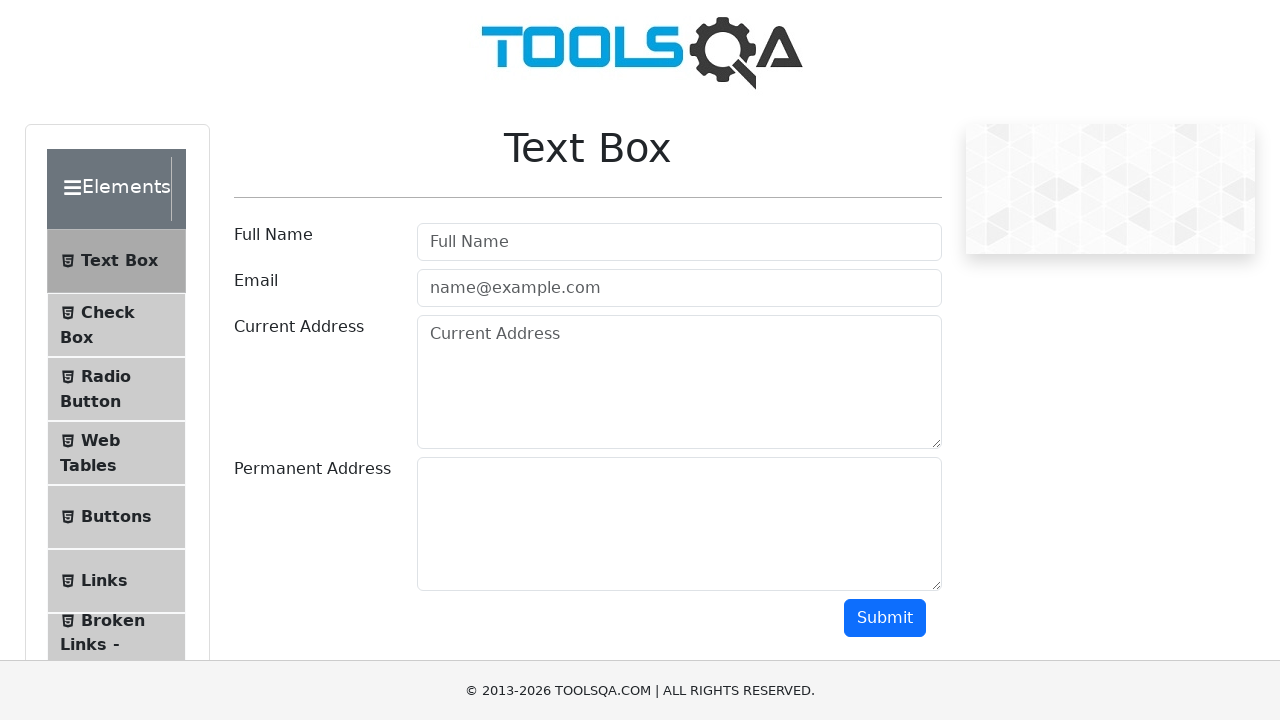

Filled first input field (Full Name) with 'Hello' on input >> nth=0
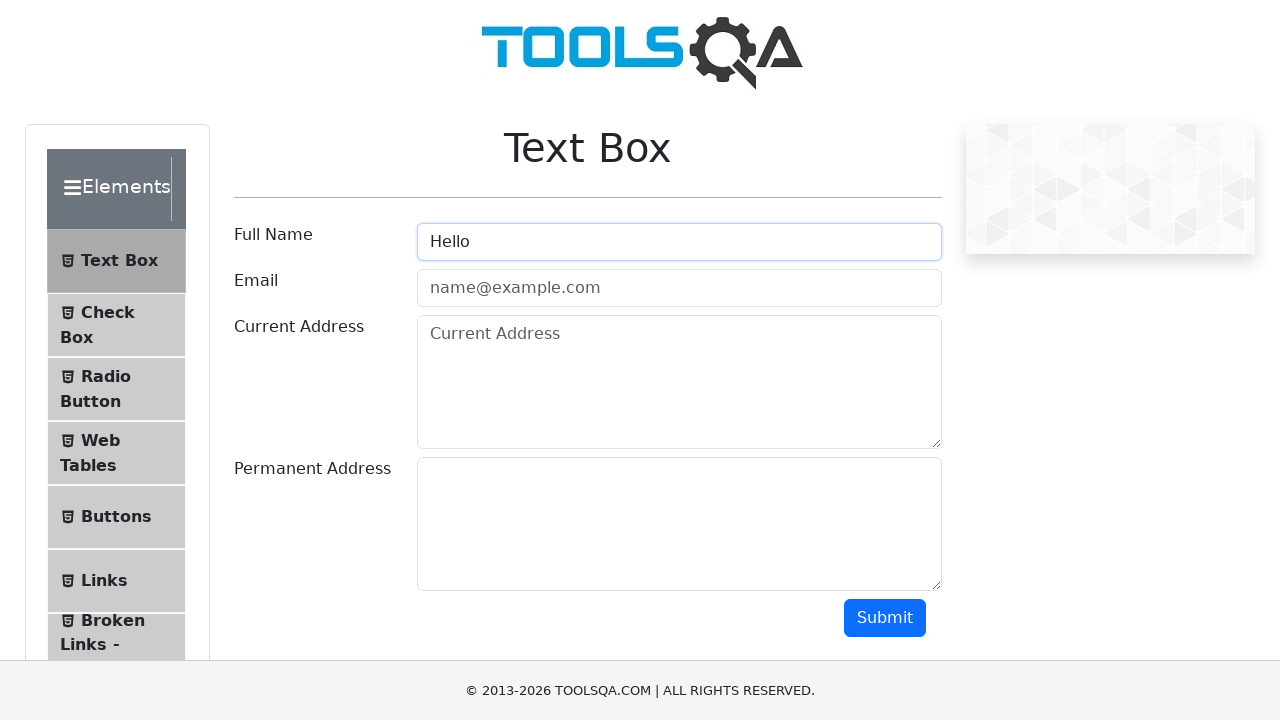

Filled second input field (Email) with 'My Name is Sumit' on input >> nth=1
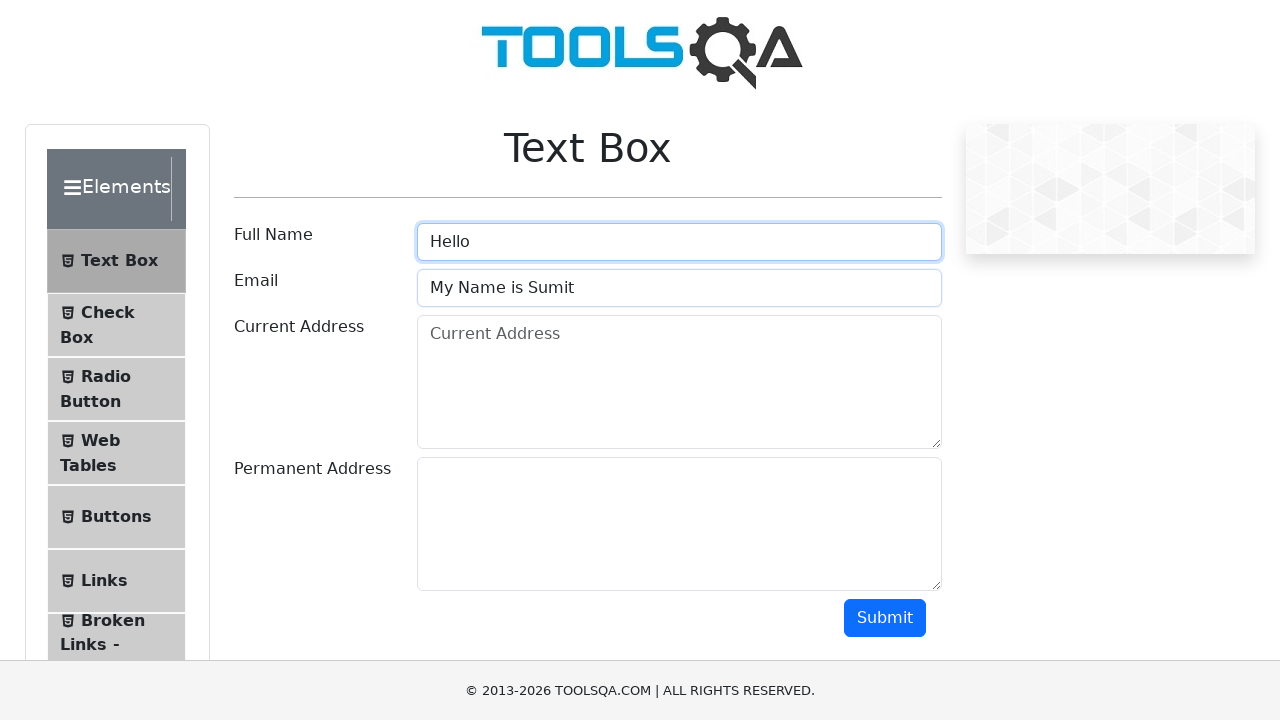

Retrieved placeholder attribute from first input: 'Full Name'
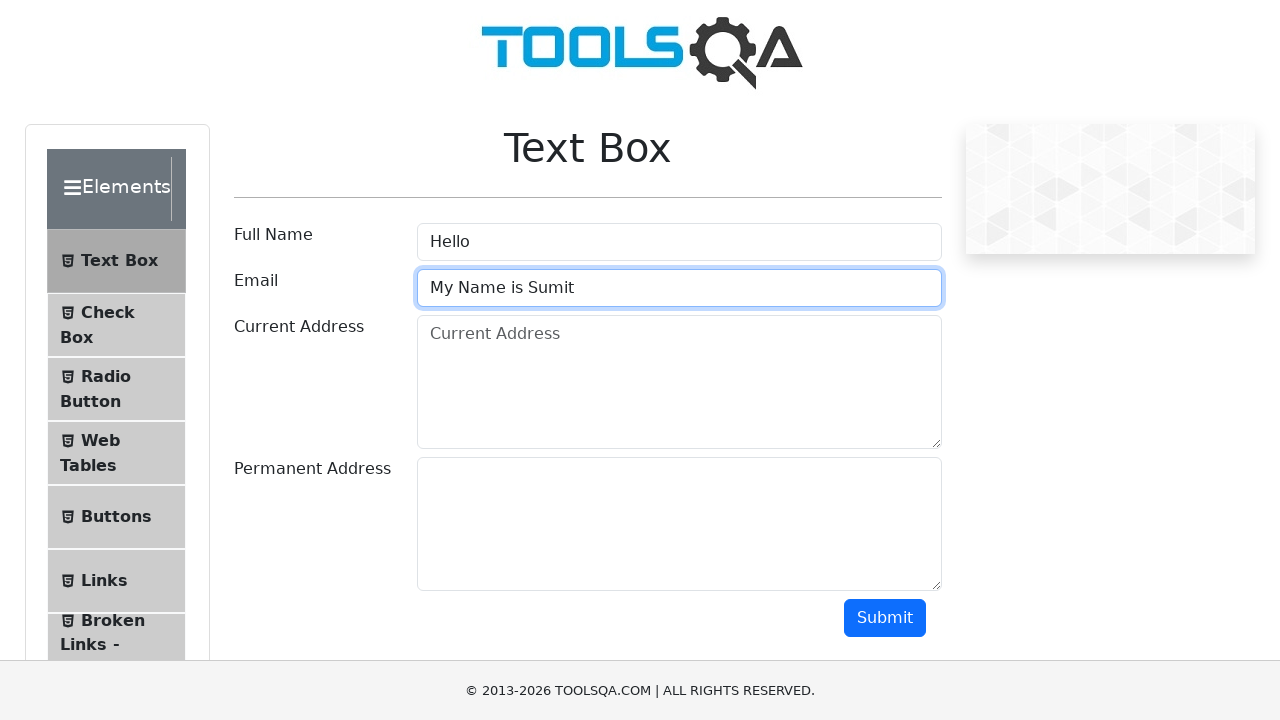

Waited for userName form element to be visible
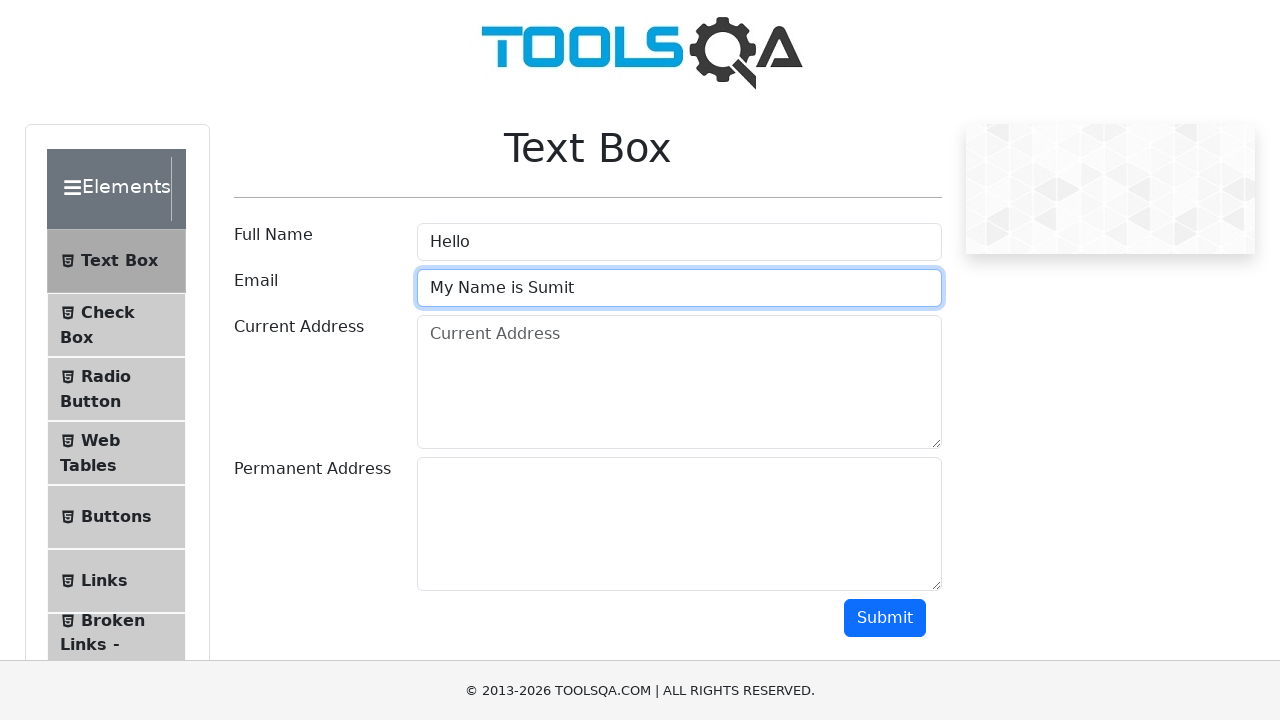

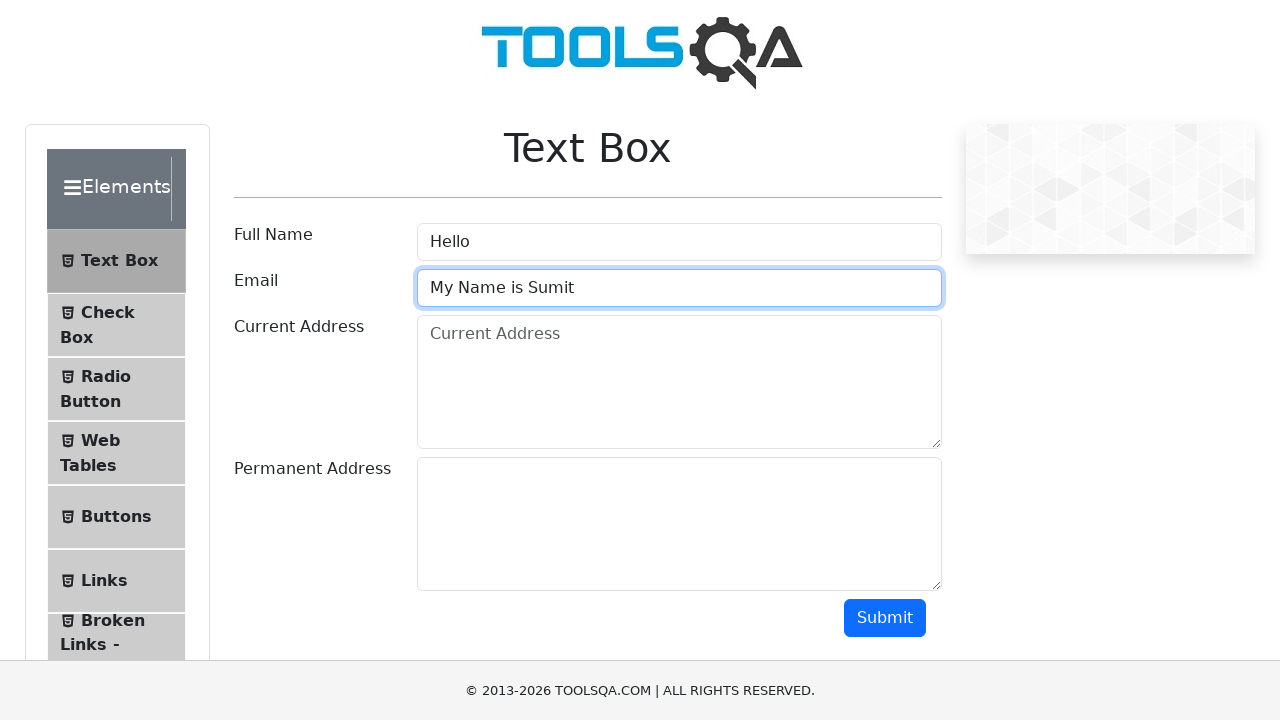